Opens the GitHub homepage and verifies that the page loads successfully by checking the title contains "GitHub"

Starting URL: https://github.com/

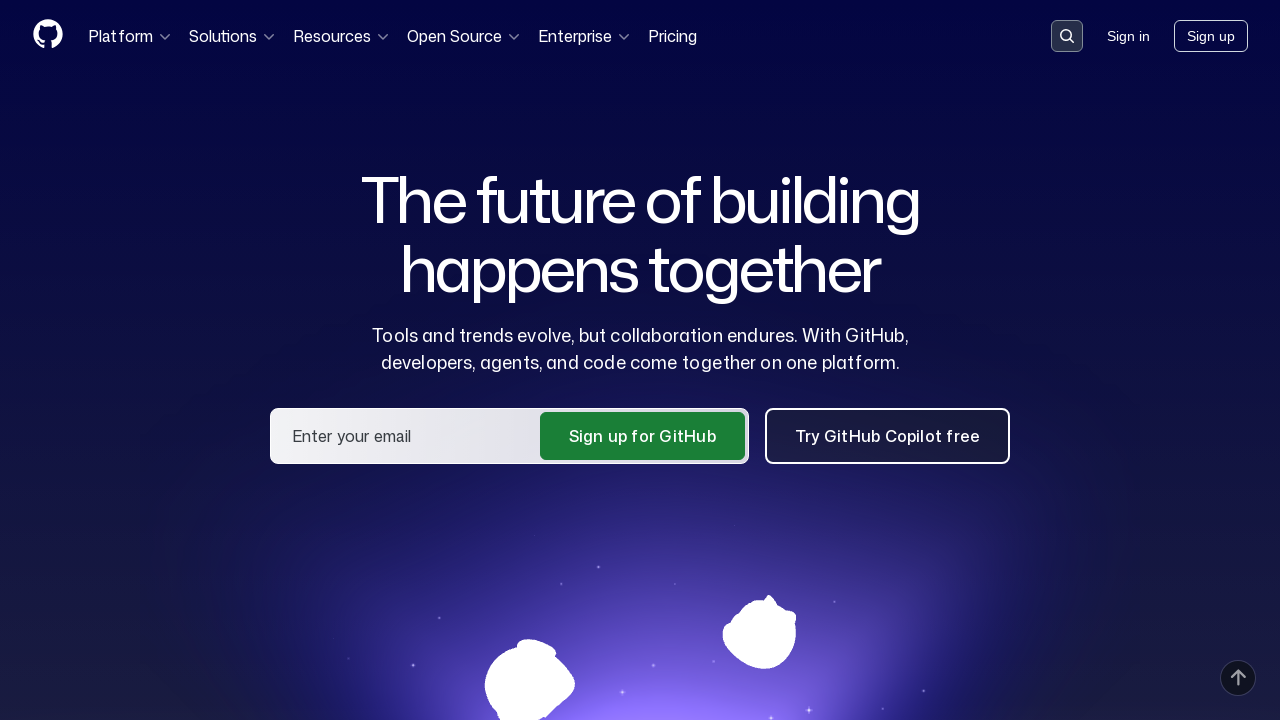

Navigated to GitHub homepage
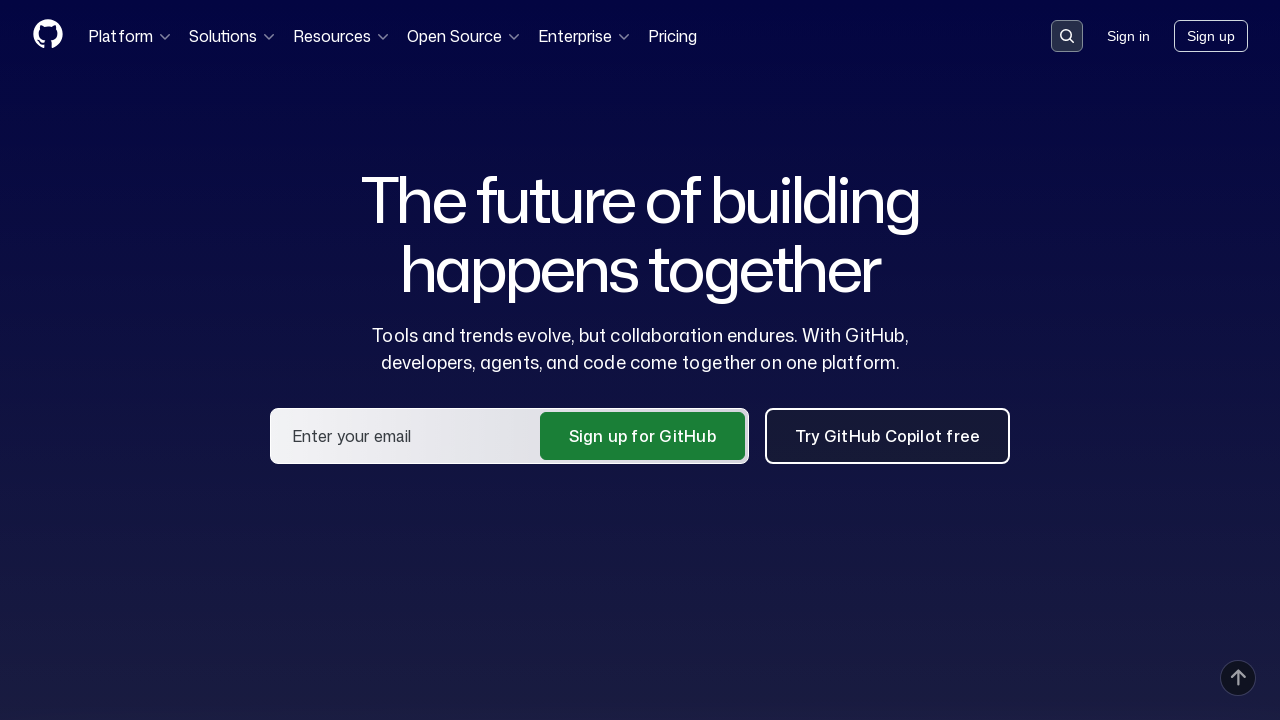

Page loaded successfully (DOM content loaded)
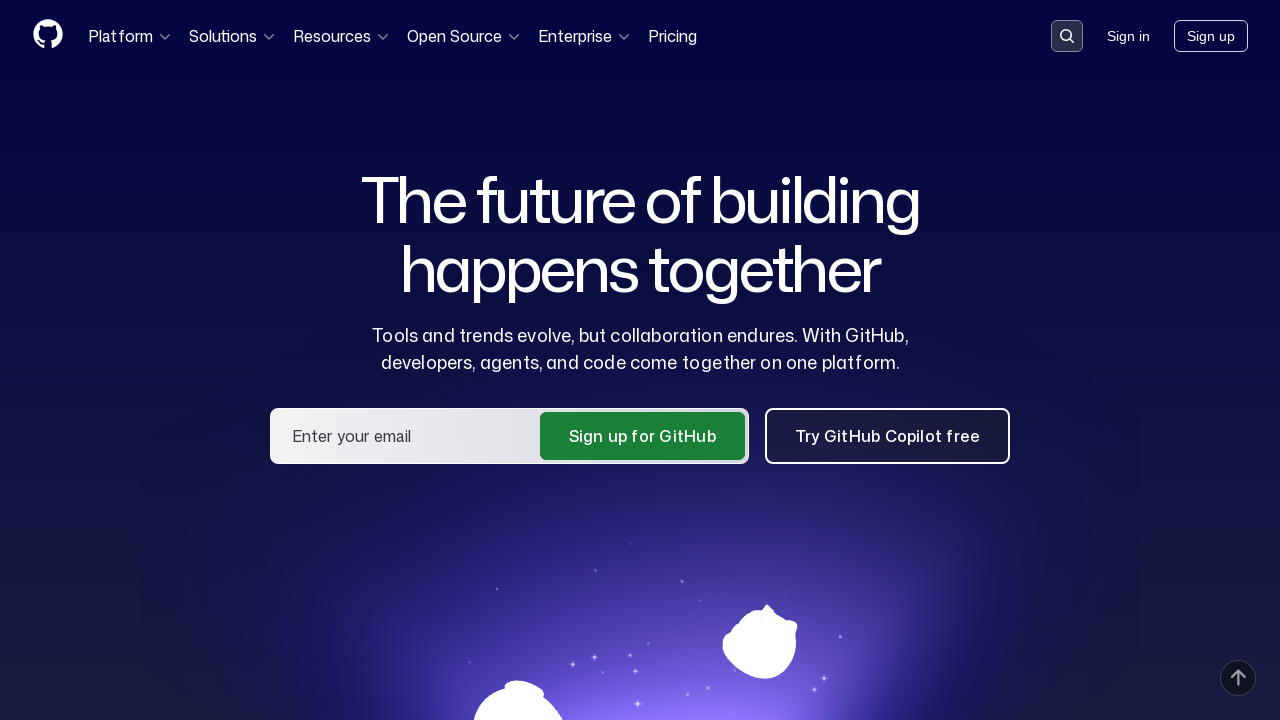

Retrieved page title: 'GitHub · Change is constant. GitHub keeps you ahead. · GitHub'
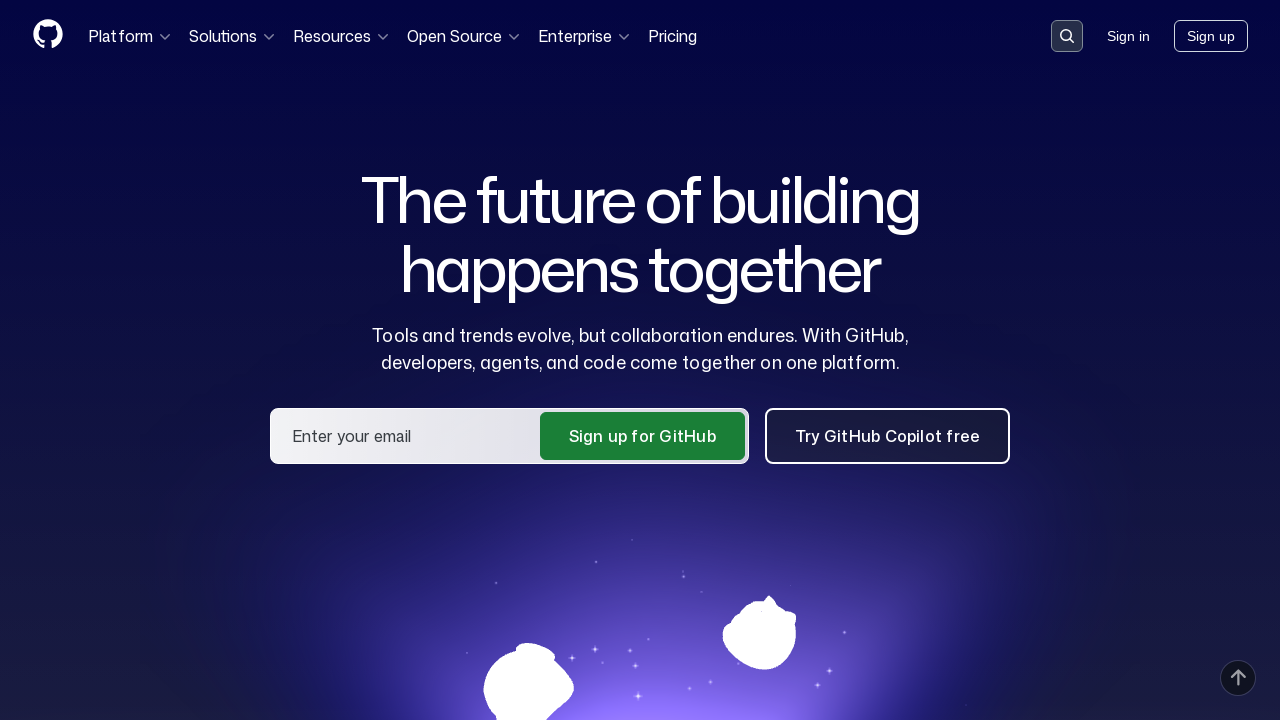

Verified page title contains 'GitHub'
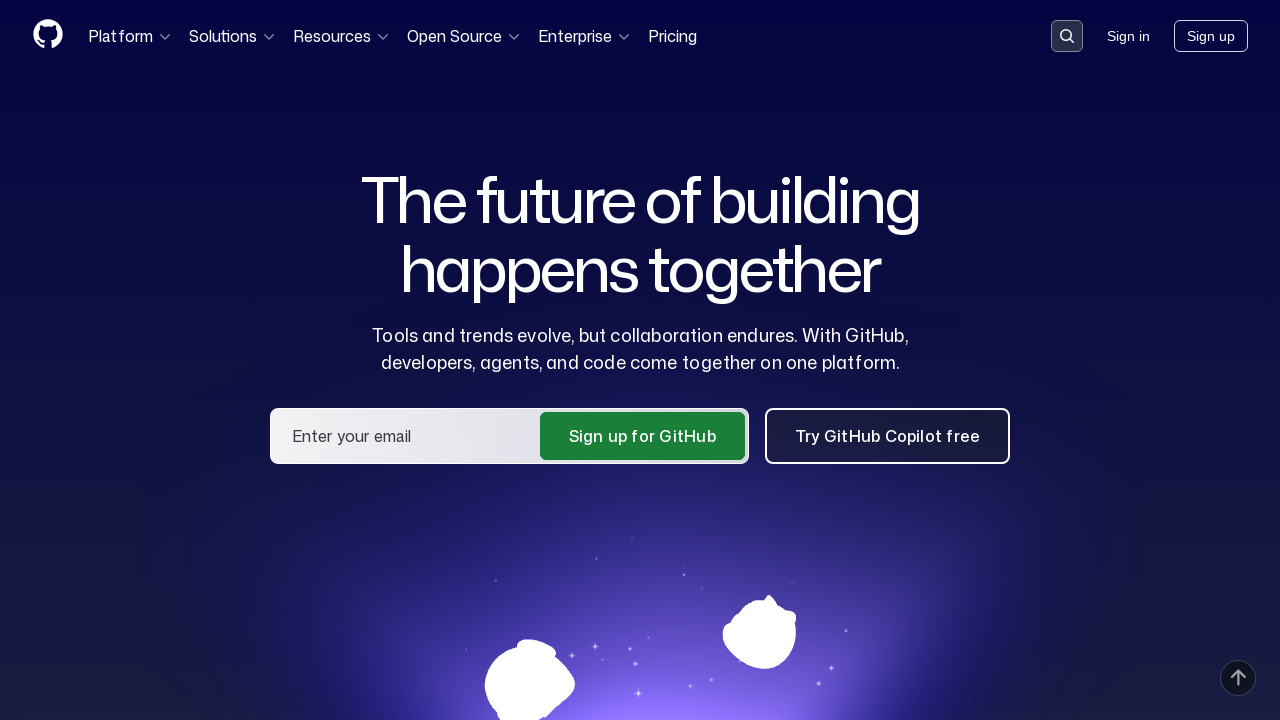

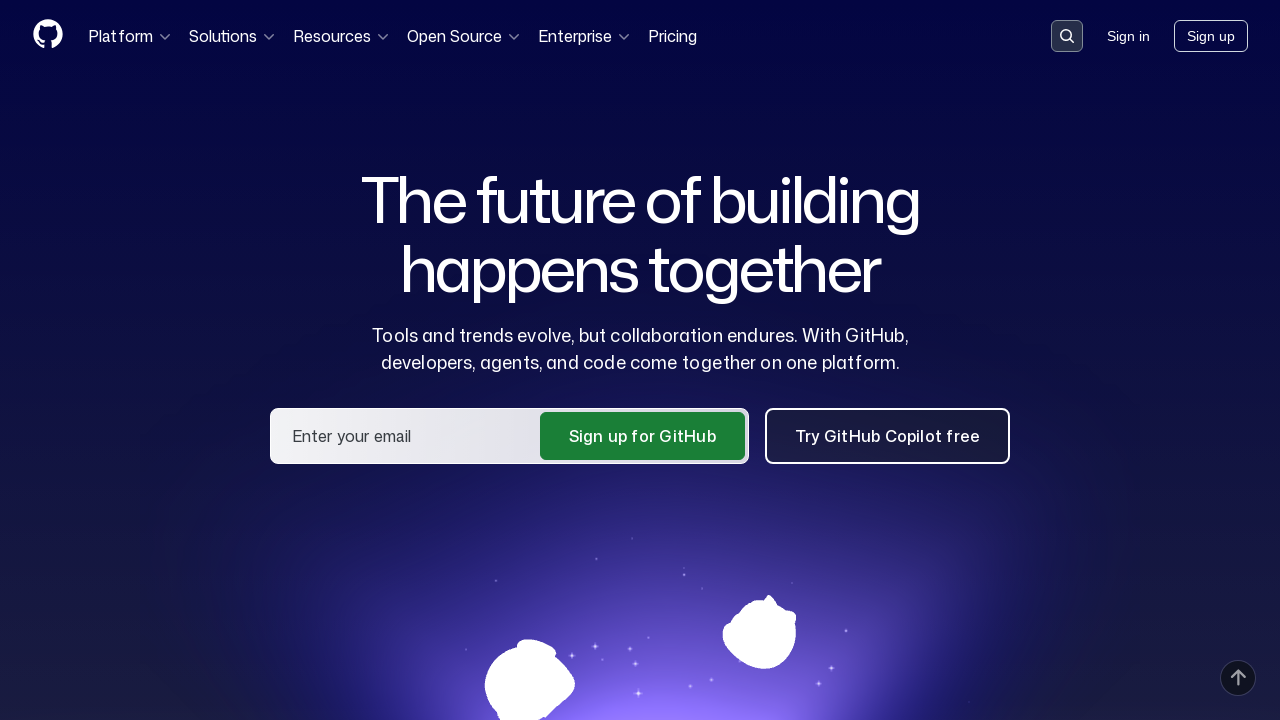